Searches for a product on the sandbox Oxylabs products page by entering text in the search box and clicking on a product image

Starting URL: https://sandbox.oxylabs.io/products

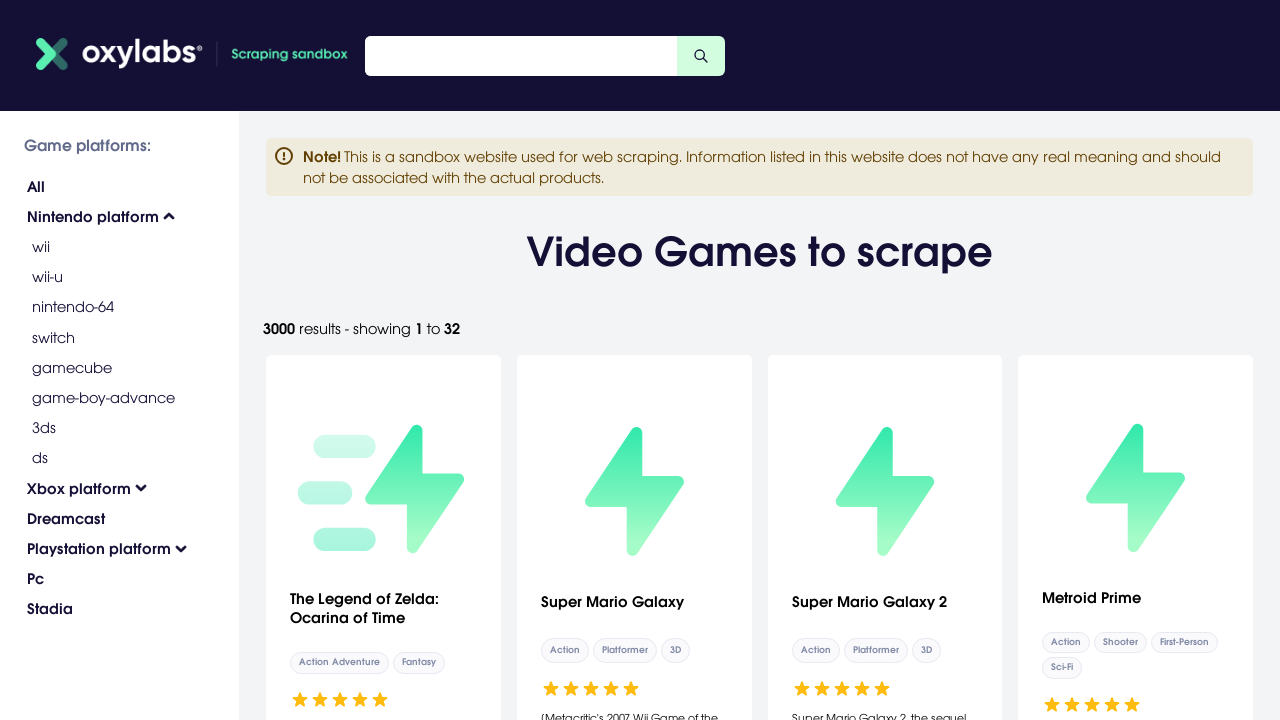

Filled search box with 'Tetris Effect: Connected' on .egbpcqk1
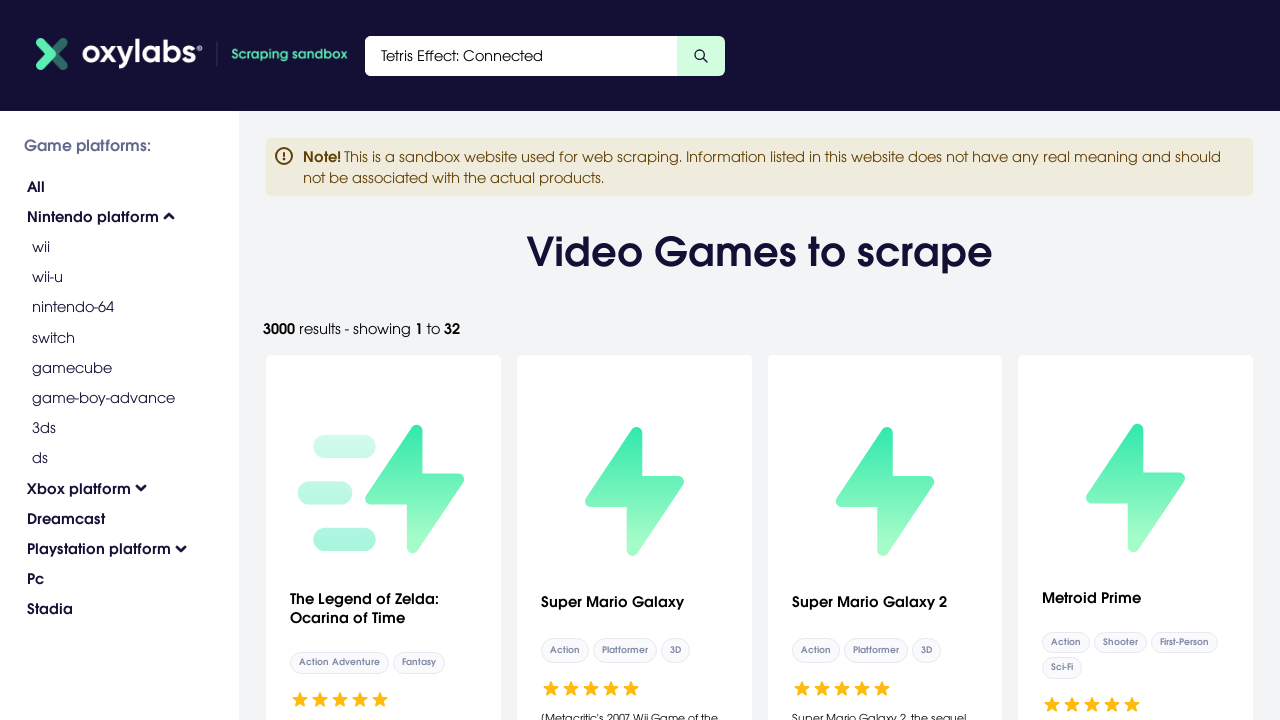

Clicked on product image at (701, 56) on .egbpcqk0
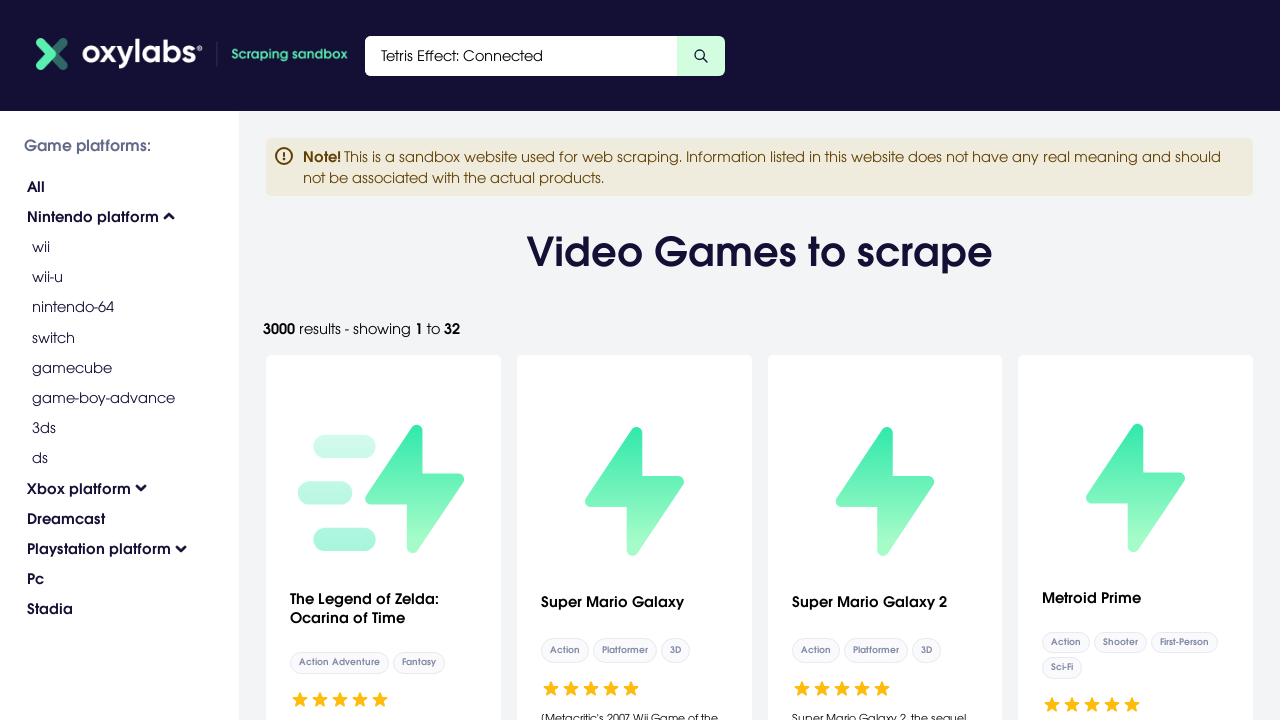

Waited 3 seconds for page to load
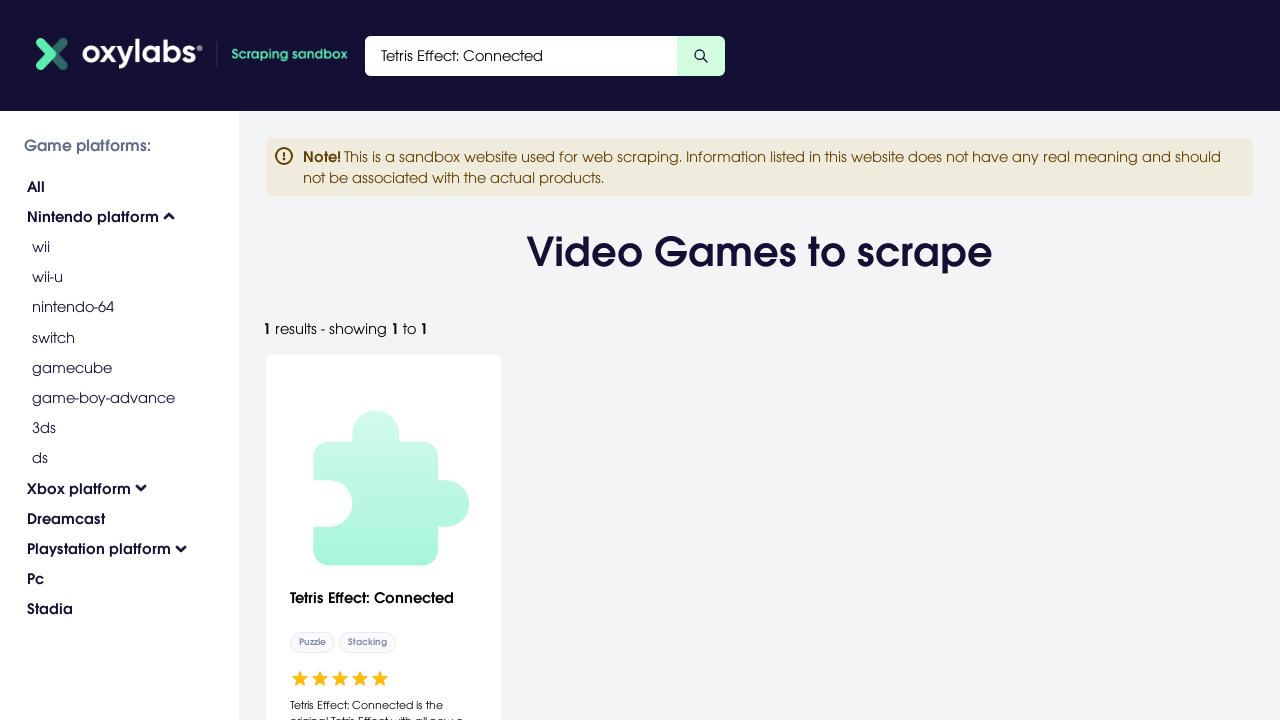

Scrolled to bottom of page
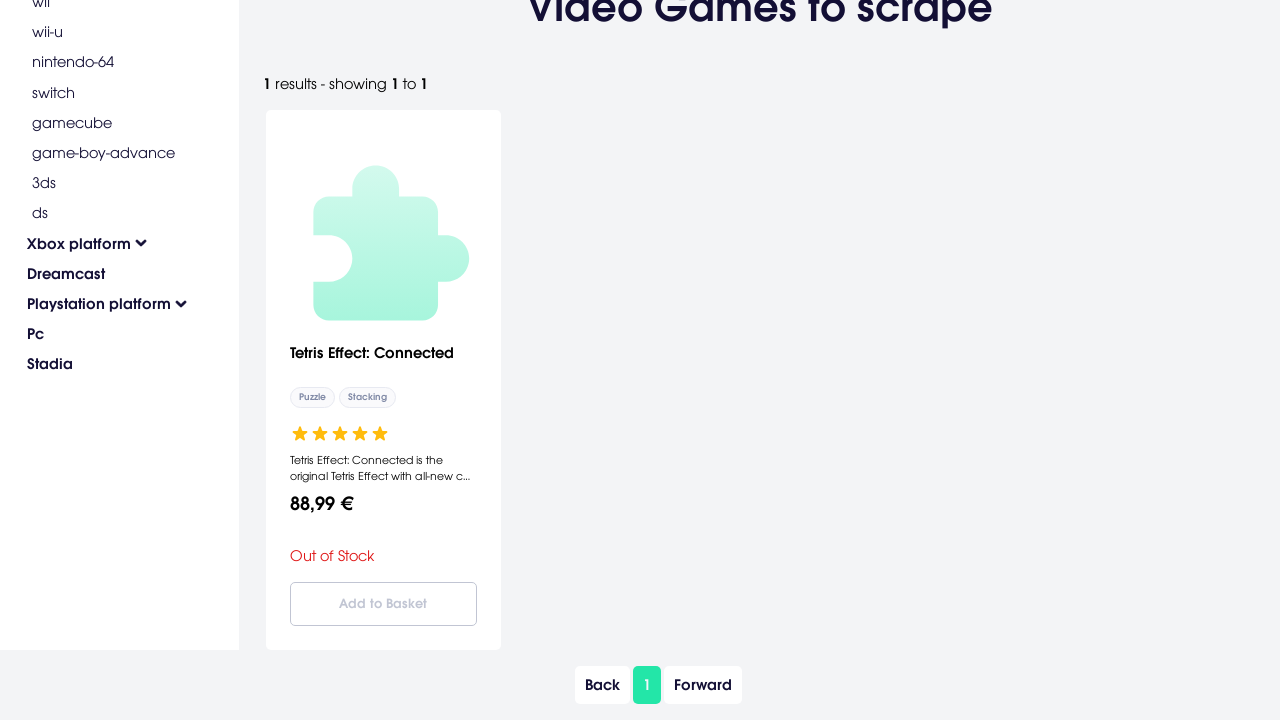

Waited for element to be visible
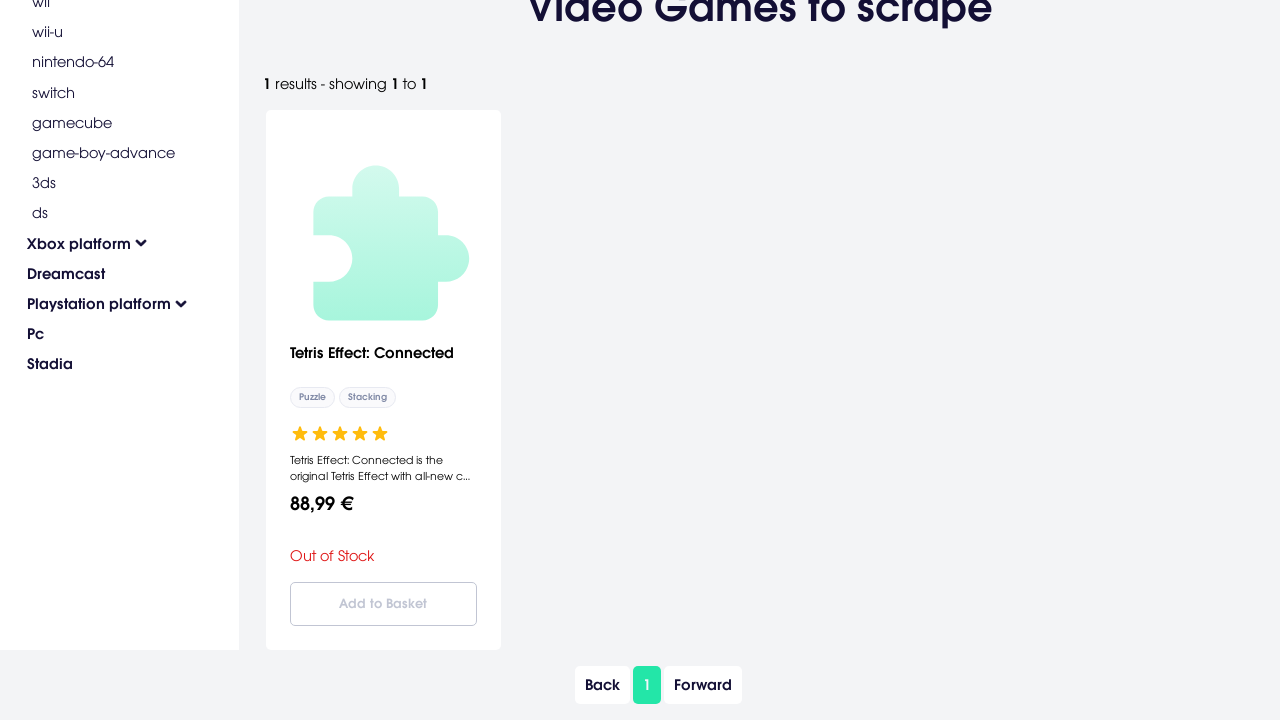

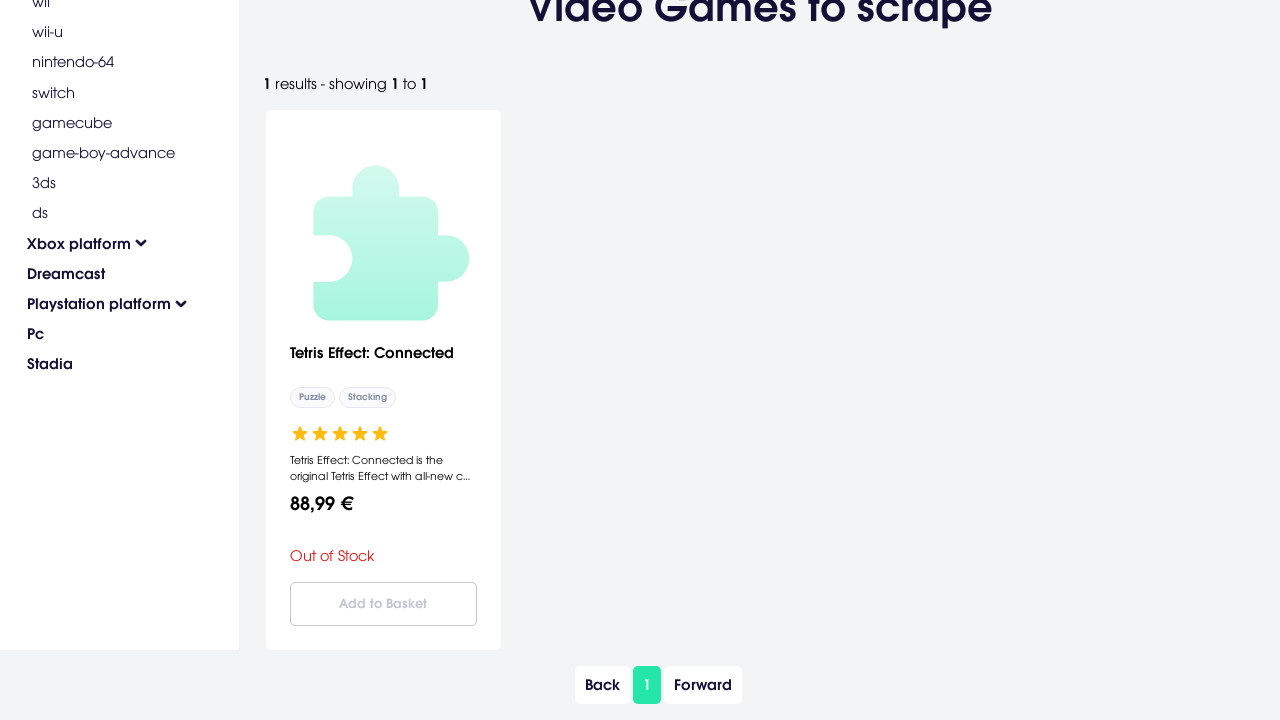